Navigates to DuckDuckGo search engine homepage and verifies the page loads successfully

Starting URL: http://ddg.gg

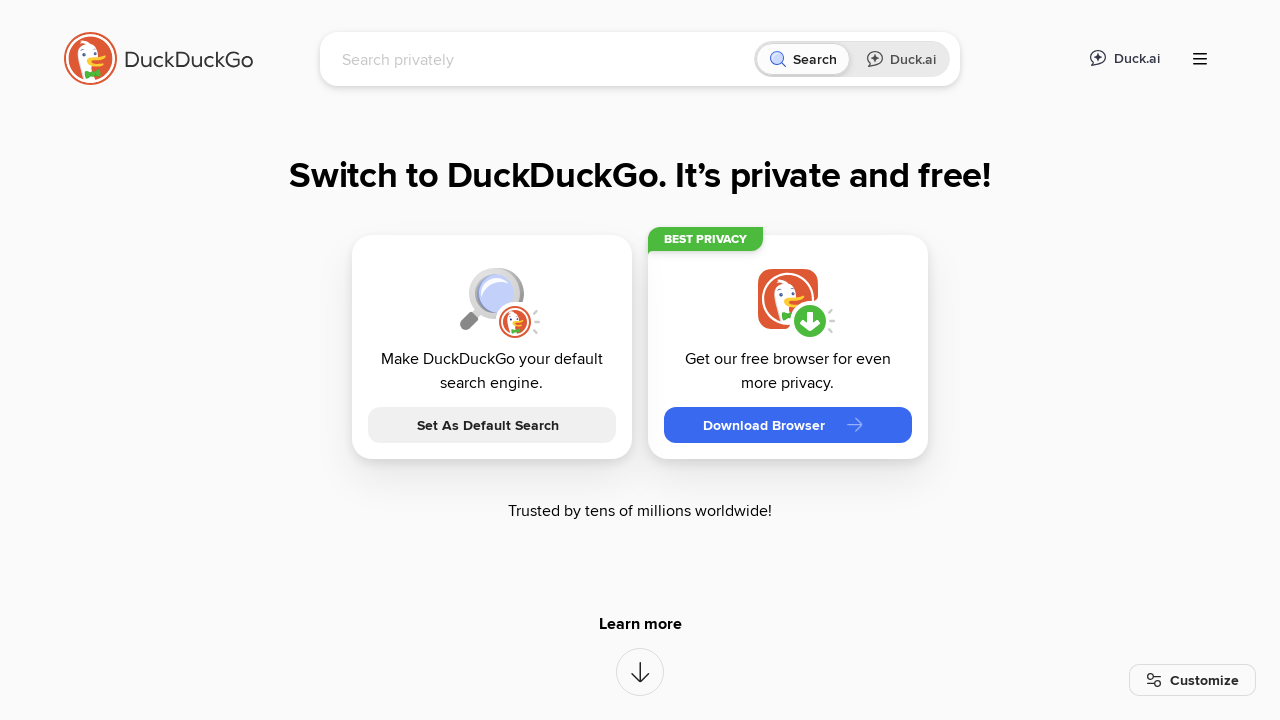

DuckDuckGo homepage loaded successfully with networkidle state
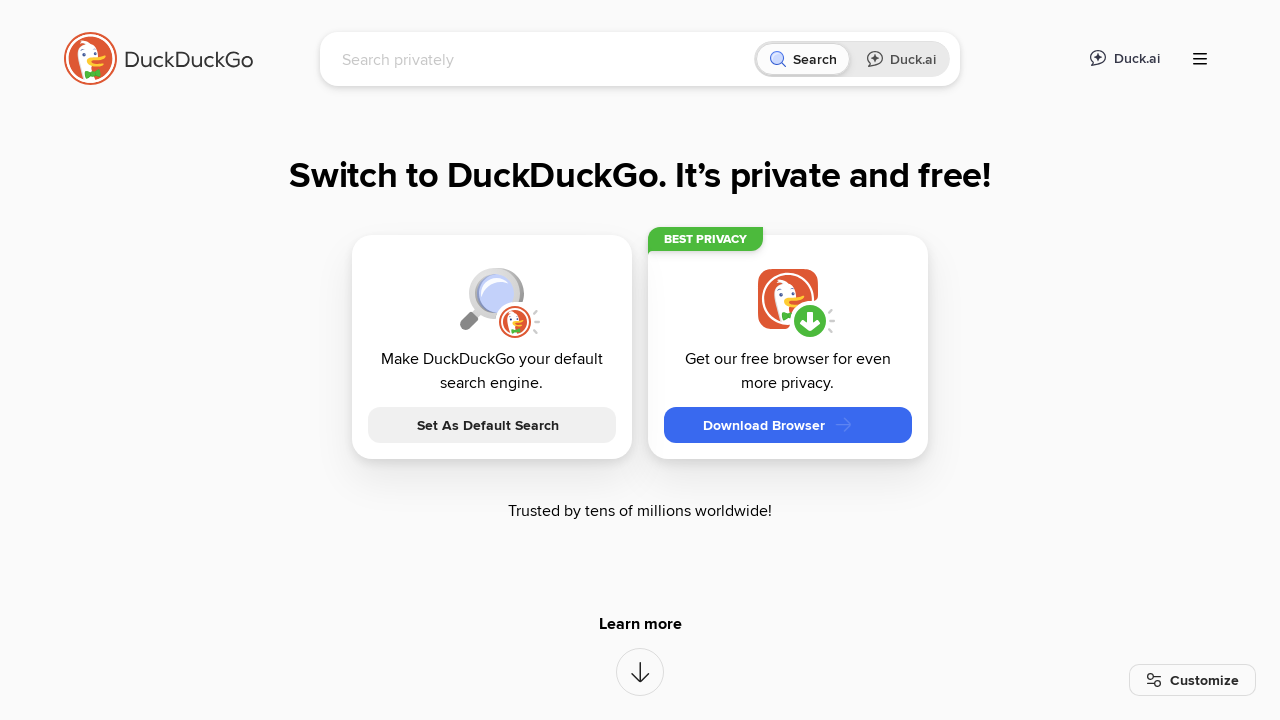

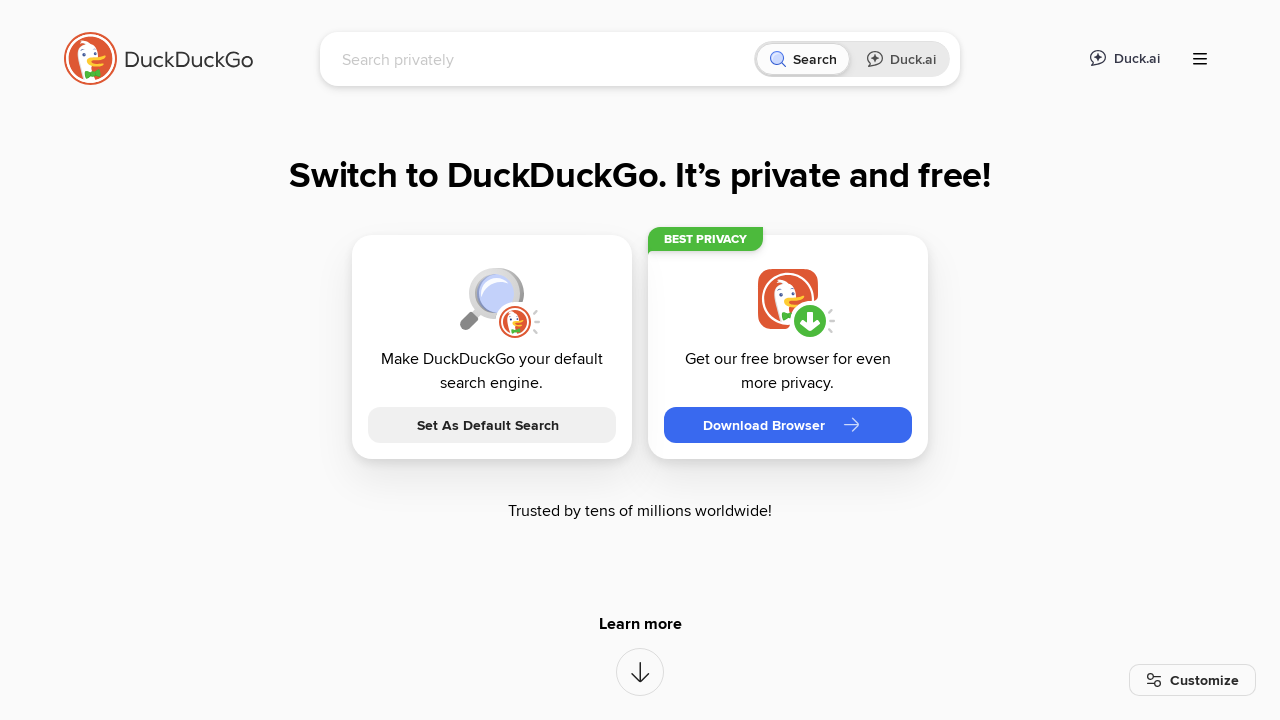